Solves a mathematical captcha by reading a value, calculating the result using a logarithmic formula, and submitting the answer along with checkbox and radio button selections

Starting URL: http://suninjuly.github.io/math.html

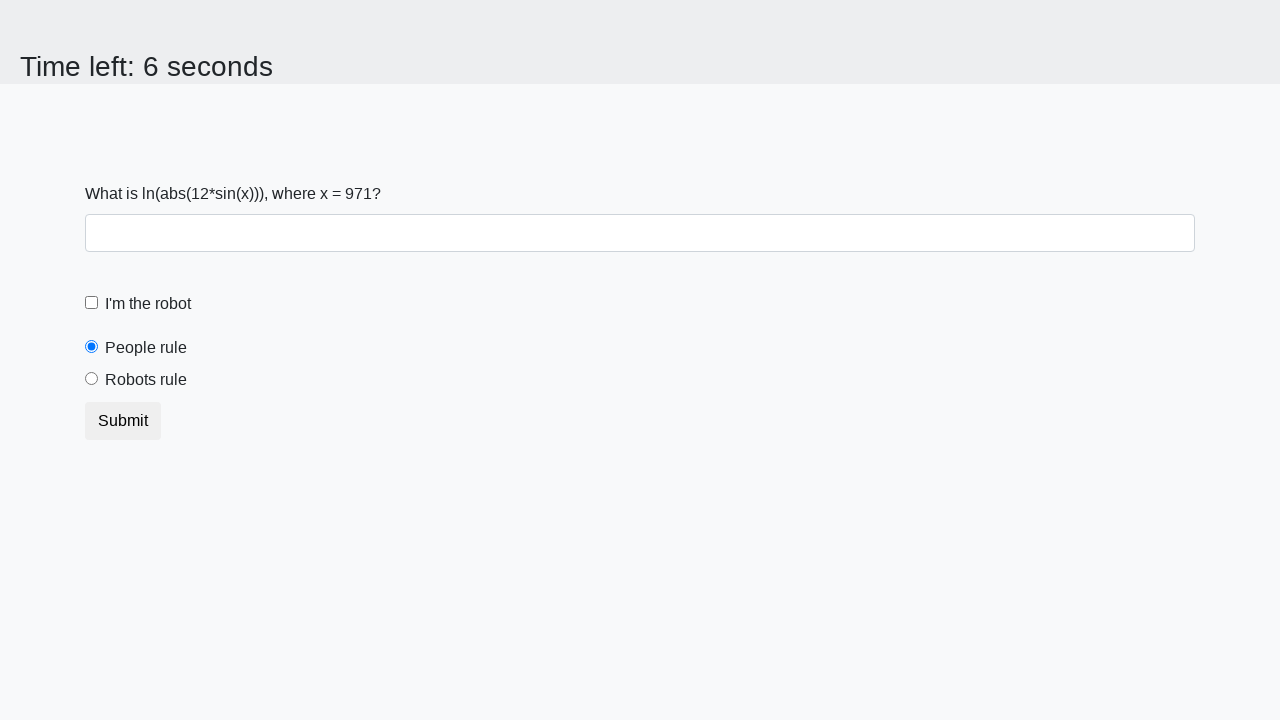

Located the input value element
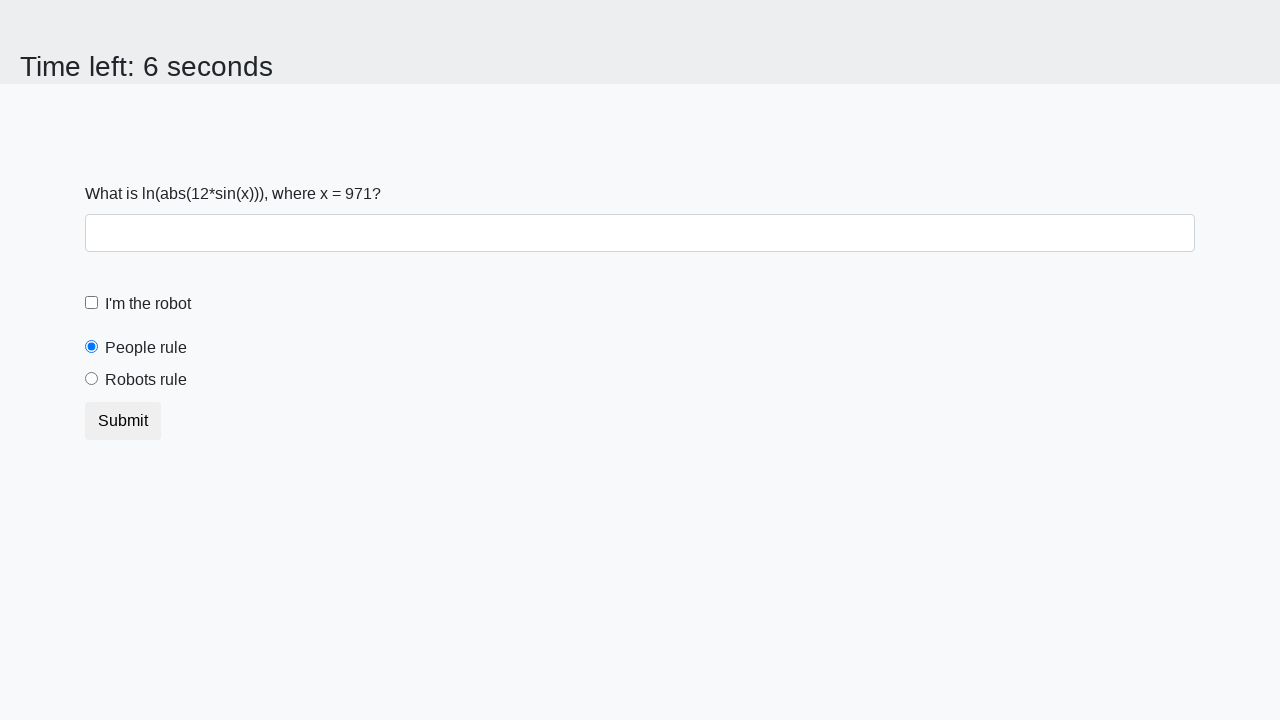

Read input value from page
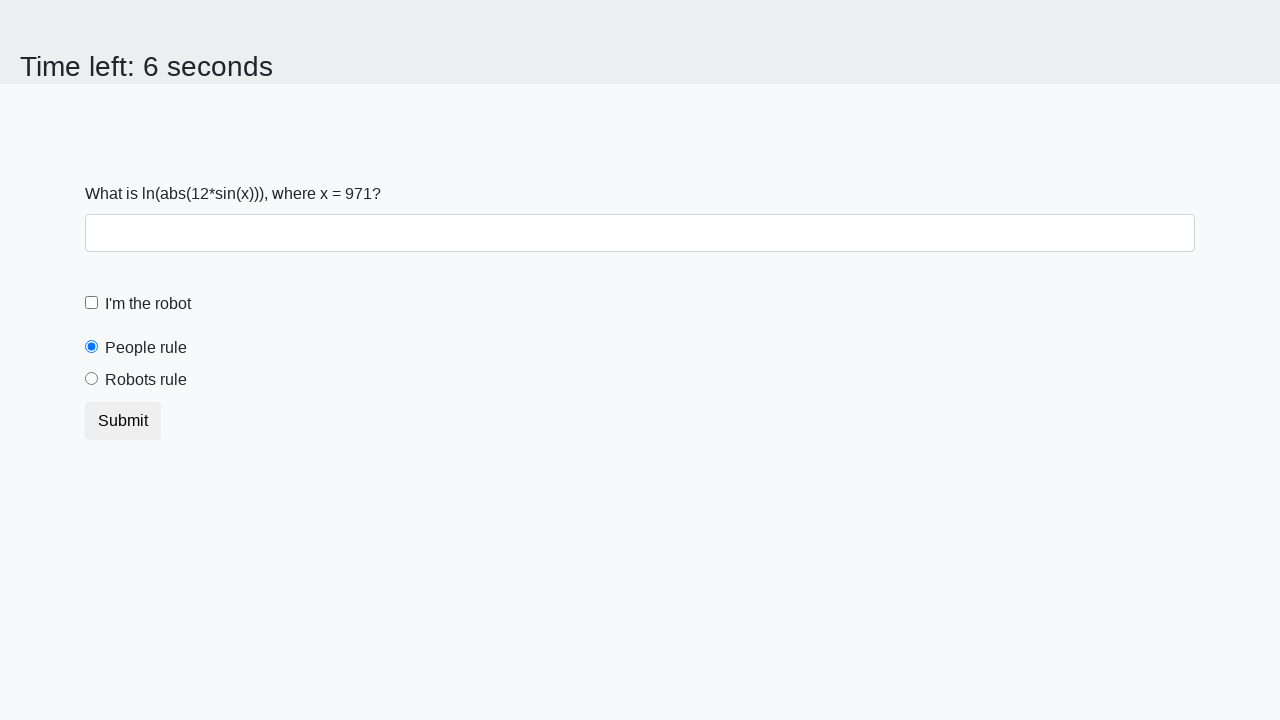

Calculated logarithmic result: 1.0797949708138432
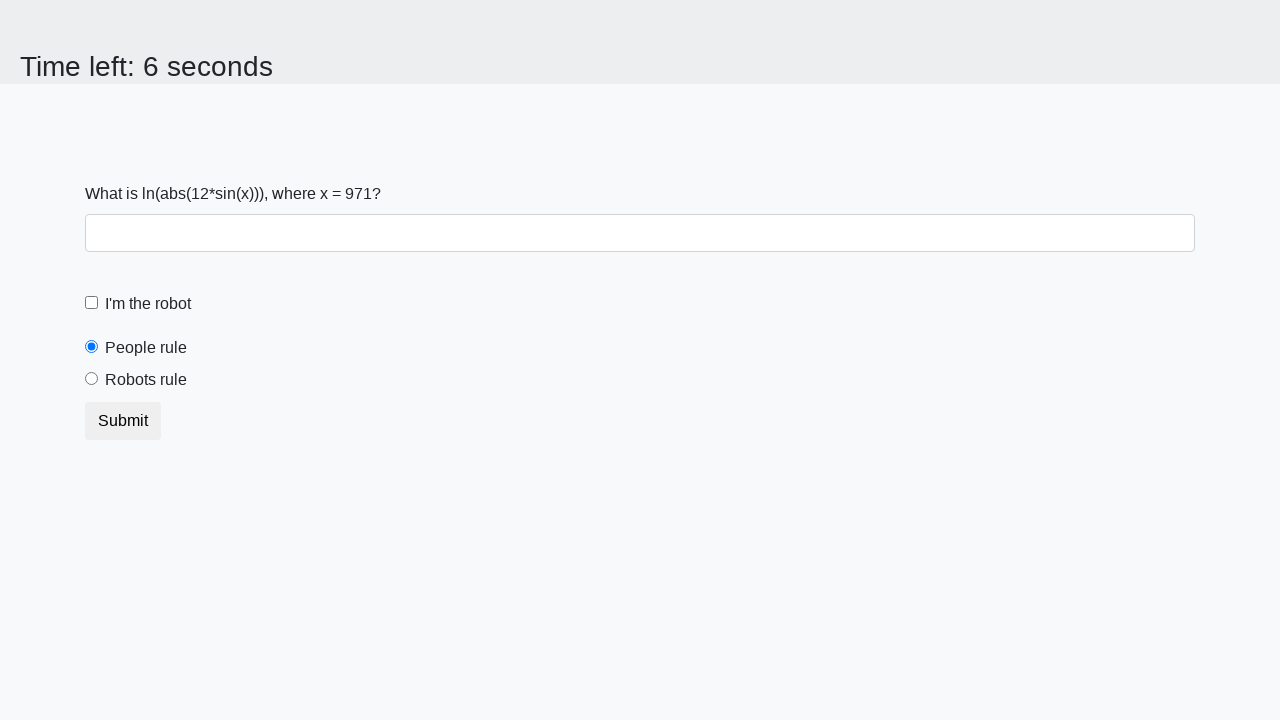

Filled answer field with calculated value on #answer
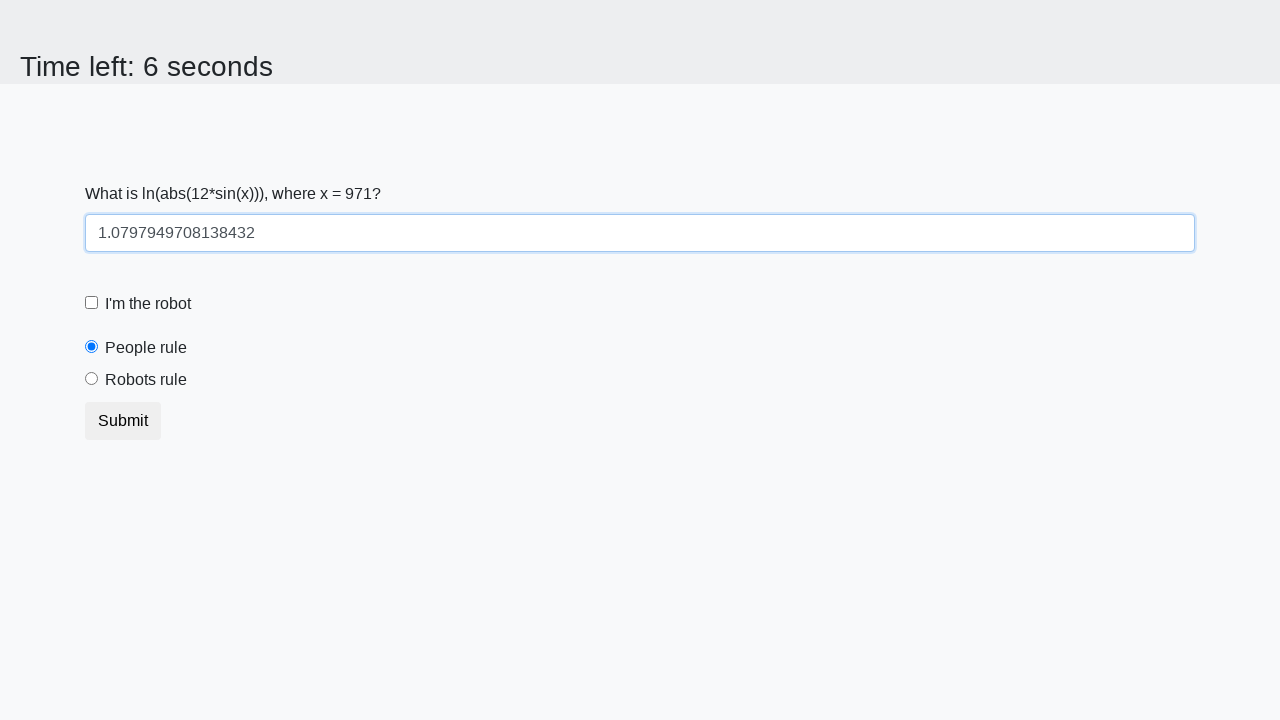

Checked the robot checkbox at (92, 303) on #robotCheckbox
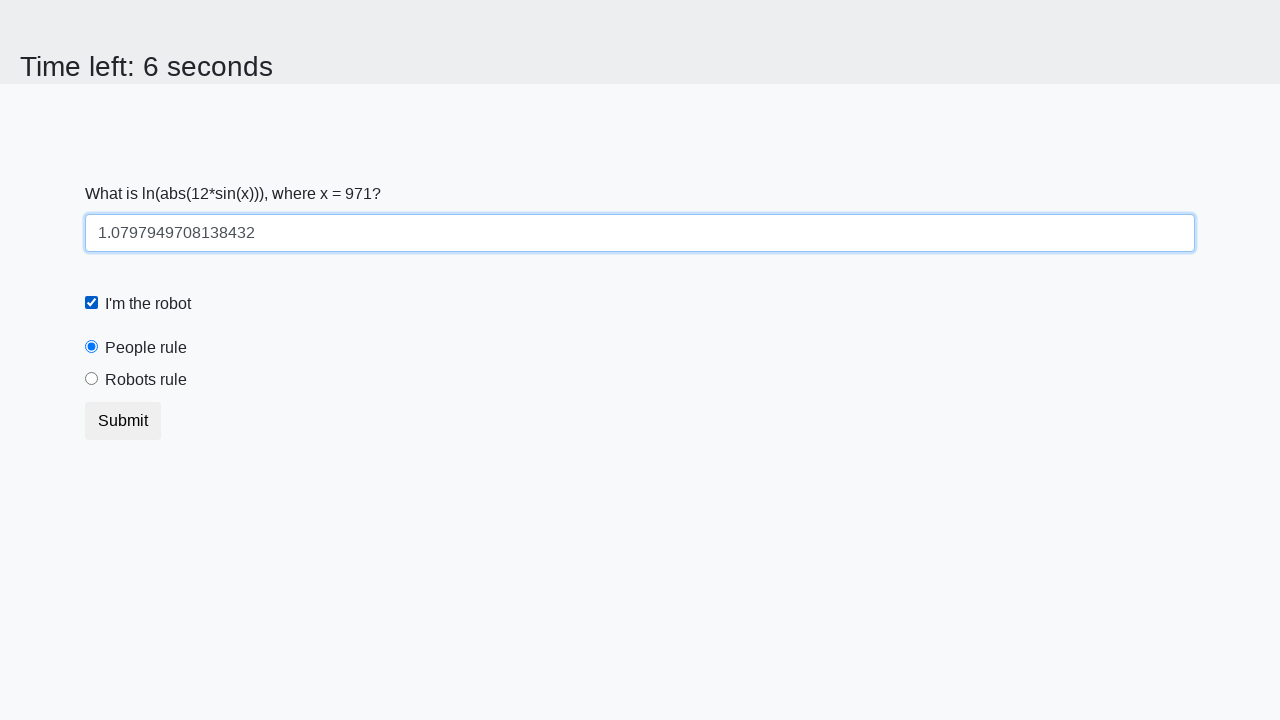

Selected the robots rule radio button at (92, 379) on #robotsRule
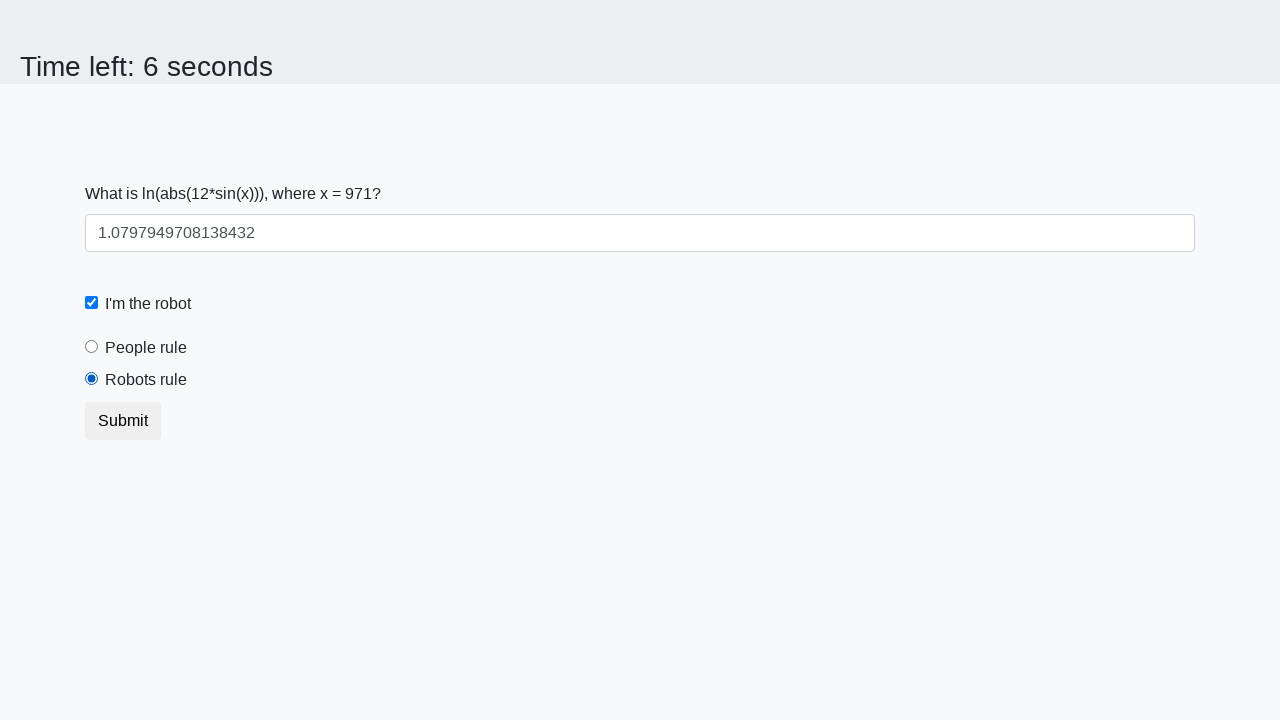

Clicked Submit button to complete the captcha at (123, 421) on xpath=//button[contains(text(), "Submit")]
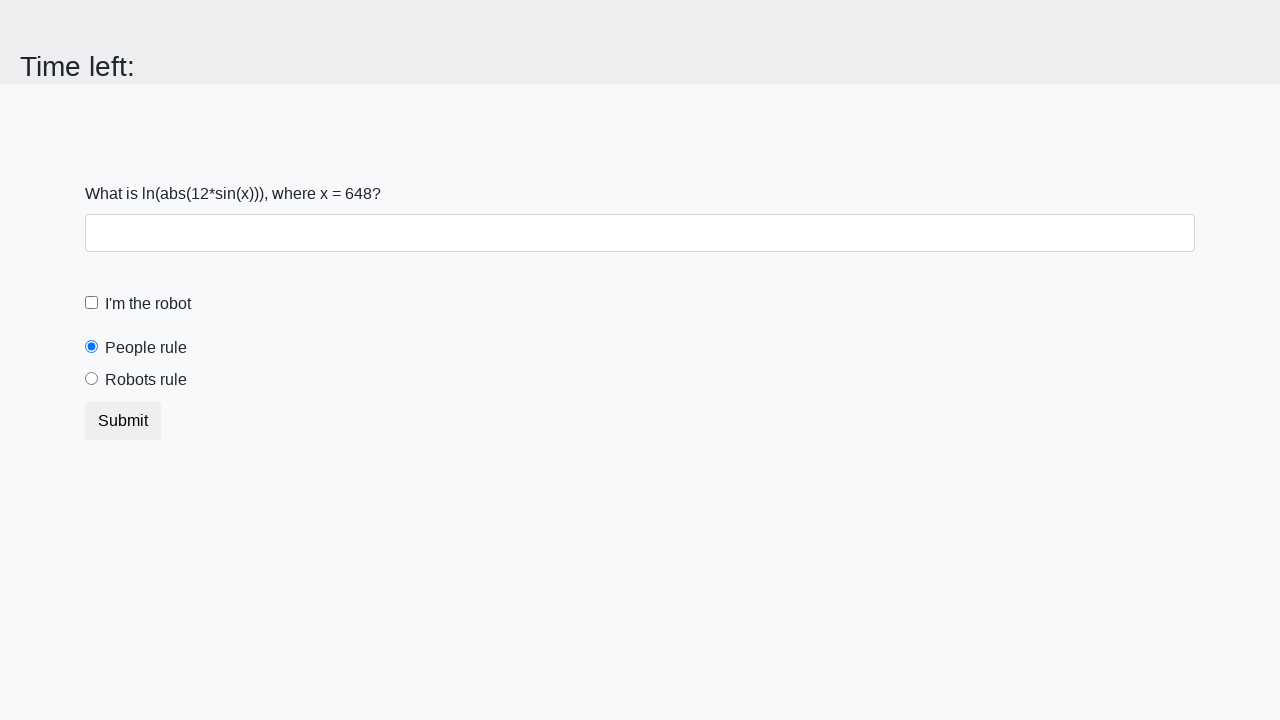

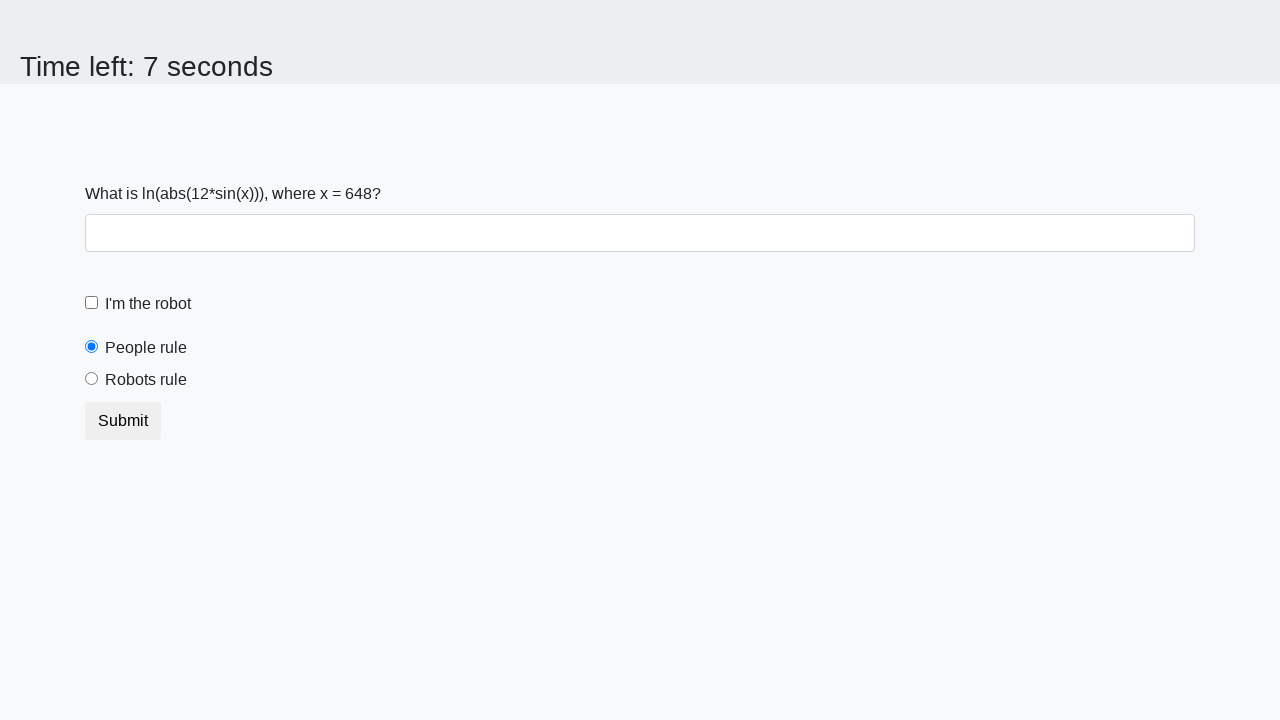